Tests opening a new tab by clicking the New Tab button and handling the new page.

Starting URL: https://testautomationpractice.blogspot.com/

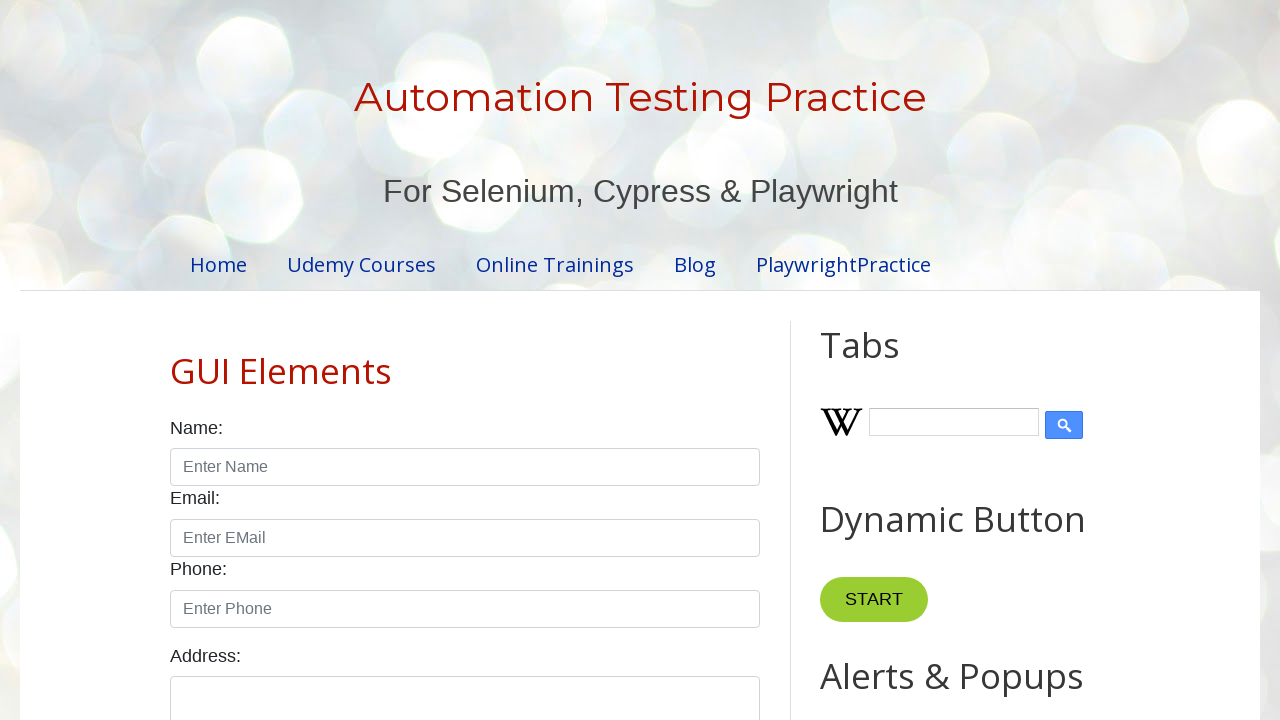

Clicked the New Tab button at (880, 361) on internal:role=button[name="New Tab"i]
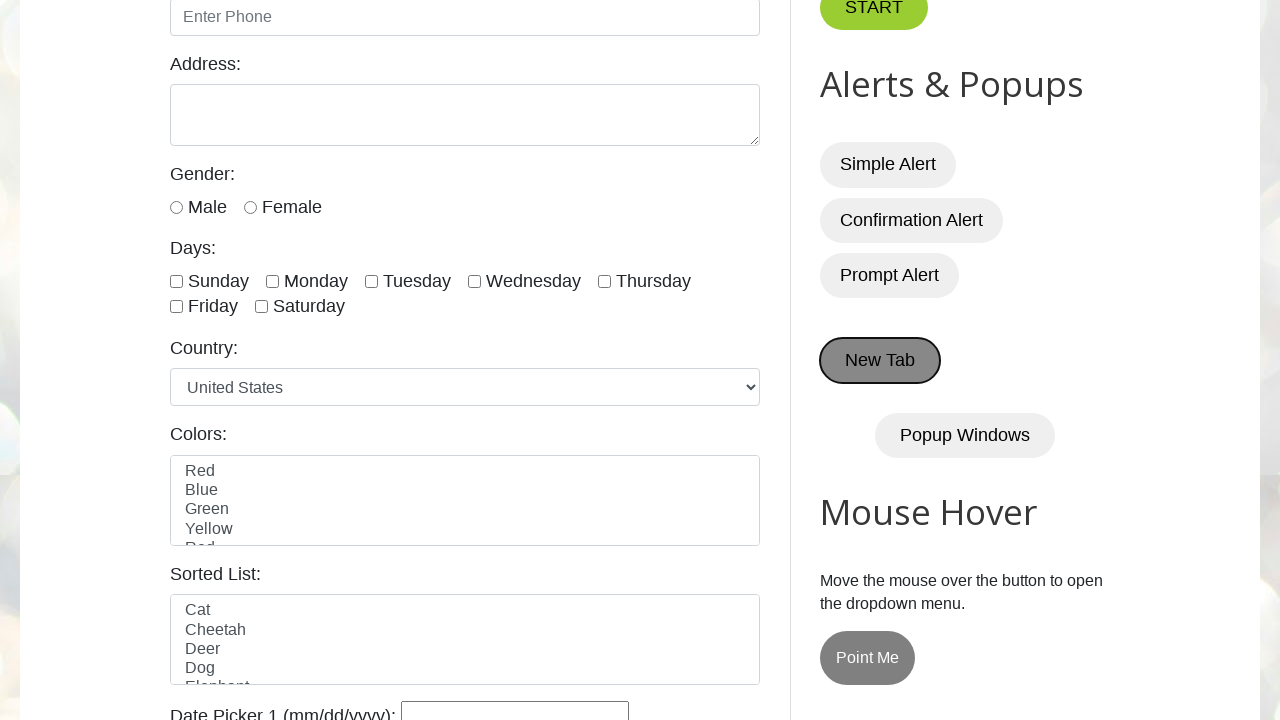

New tab opened and retrieved
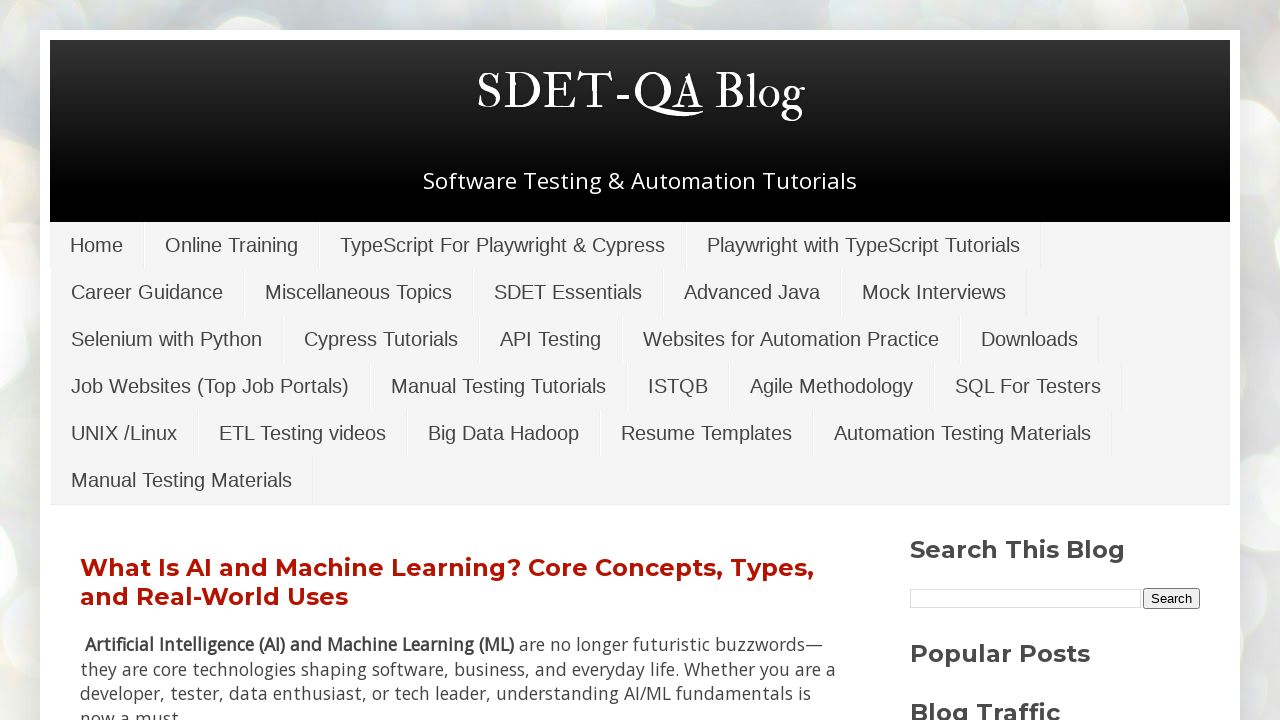

New tab page fully loaded
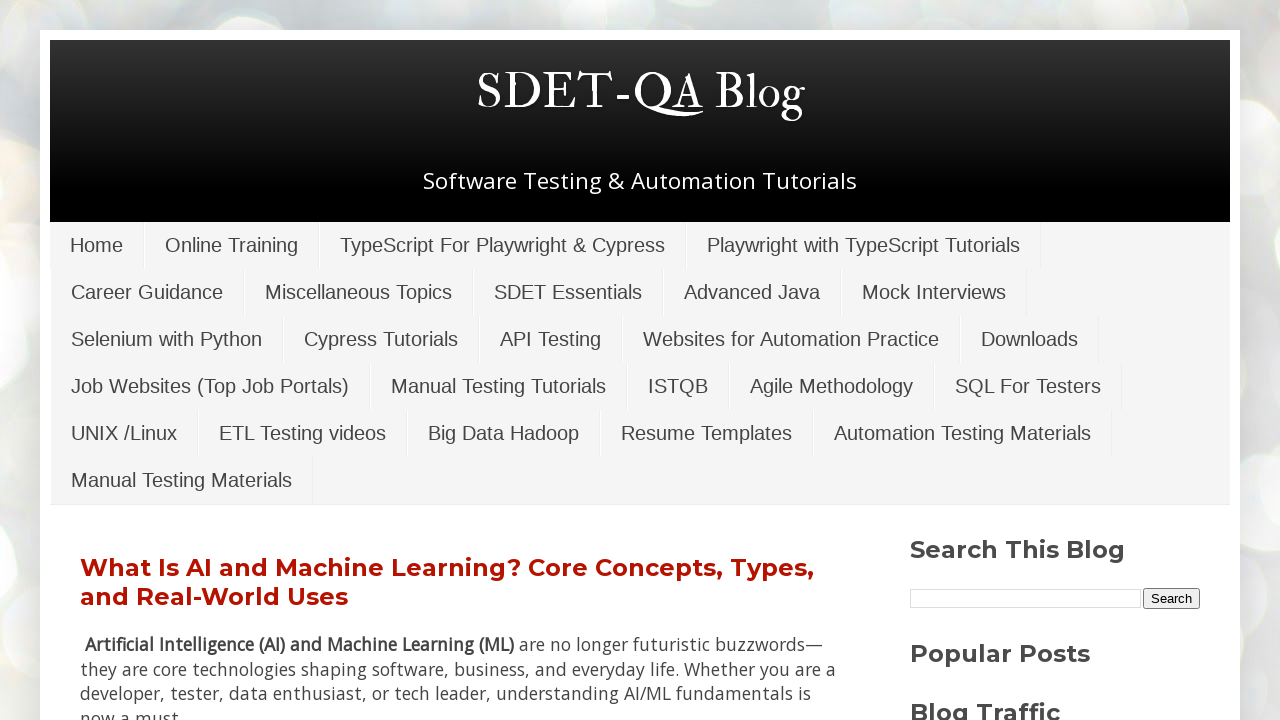

Closed the new tab
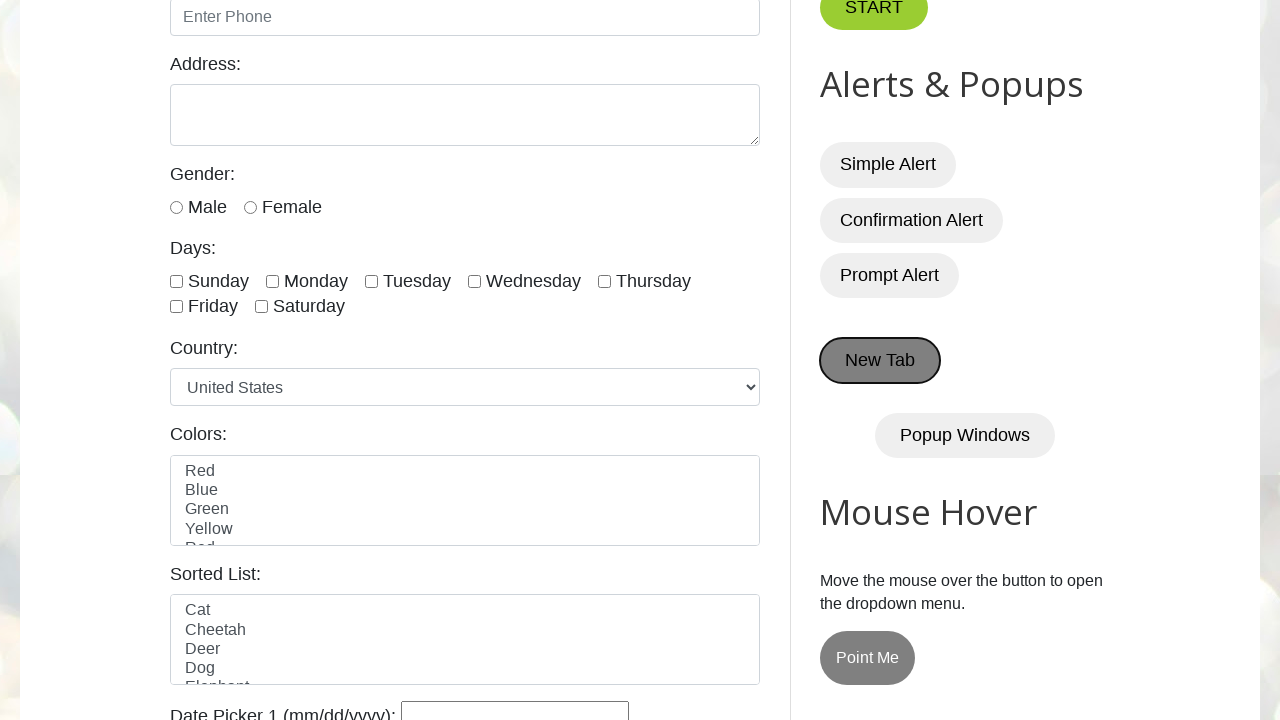

Brought original page to front
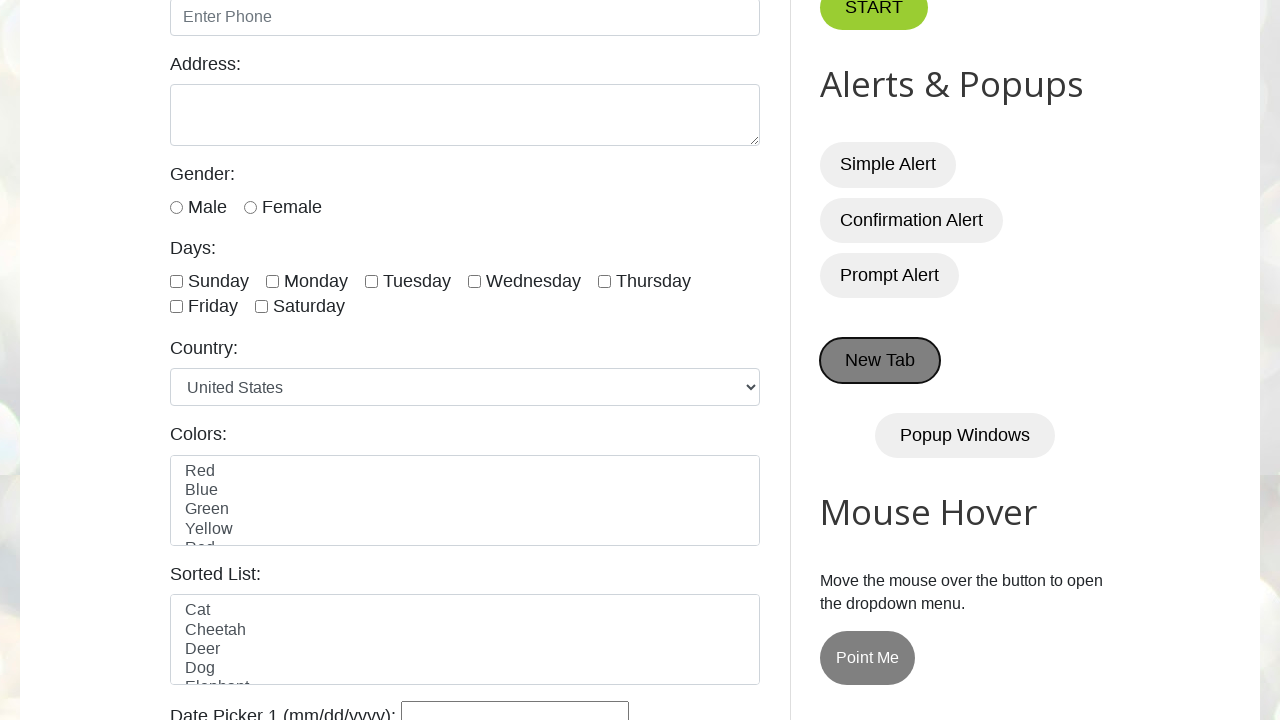

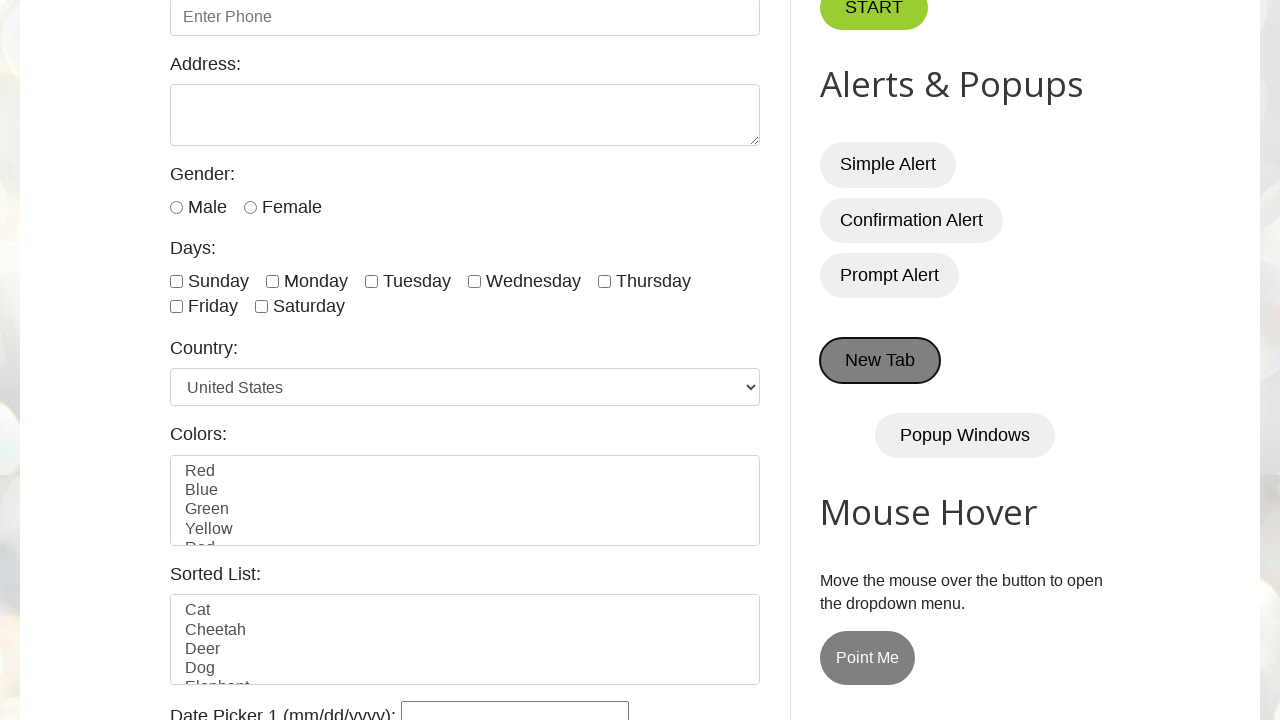